Tests link navigation by clicking on Links section and clicking a Home link that opens in a new popup window

Starting URL: https://www.tutorialspoint.com/selenium/practice/slider.php

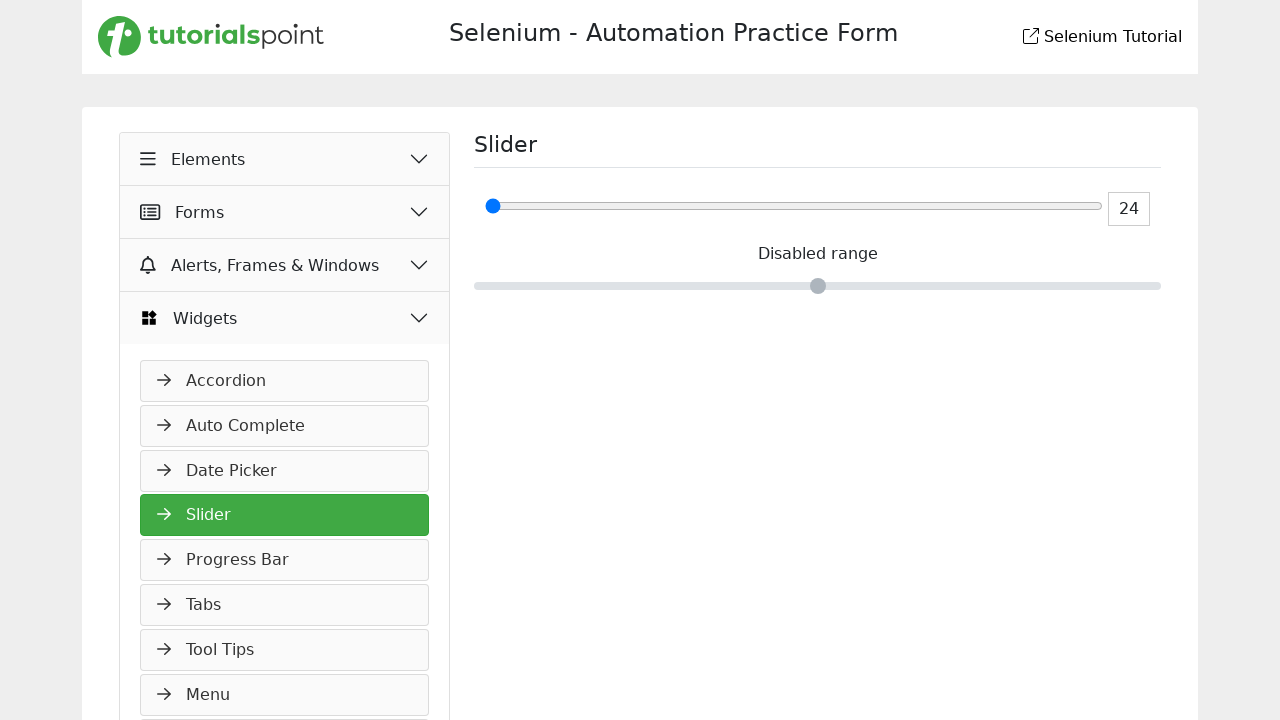

Clicked Elements dropdown button at (285, 159) on xpath=//button[normalize-space()='Elements']
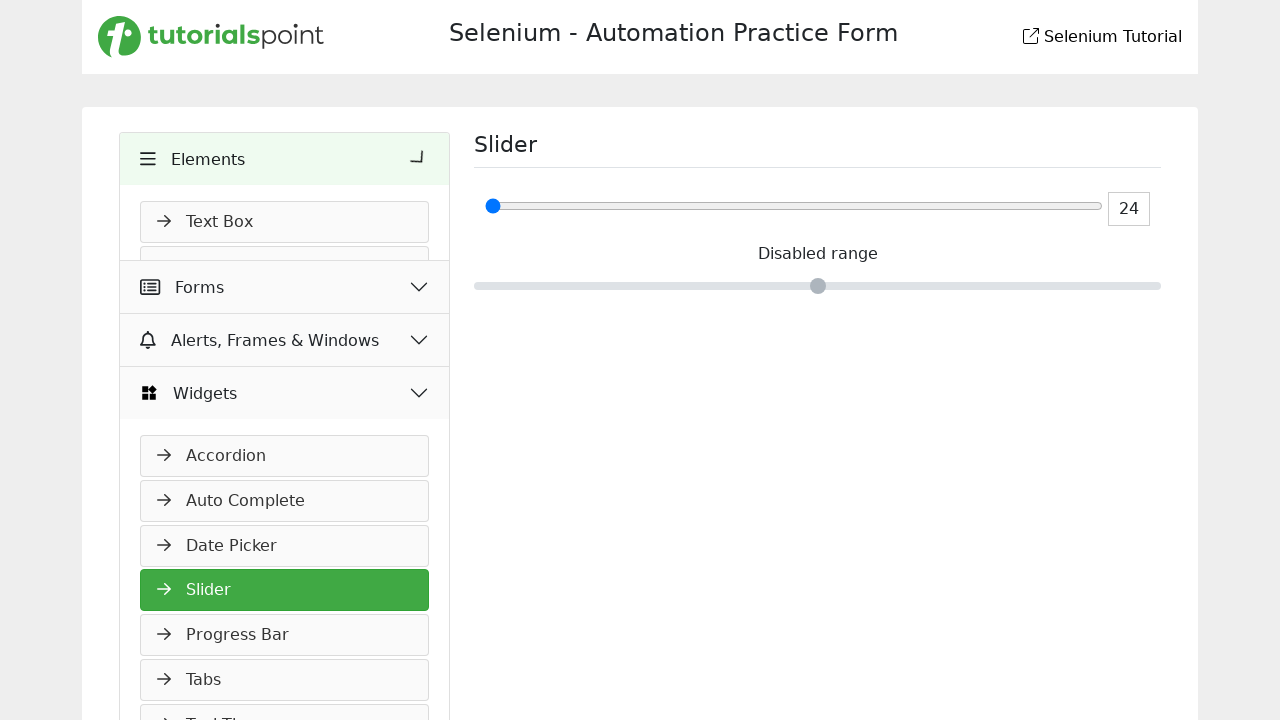

Clicked Links menu item at (285, 447) on xpath=//a[normalize-space()='Links']
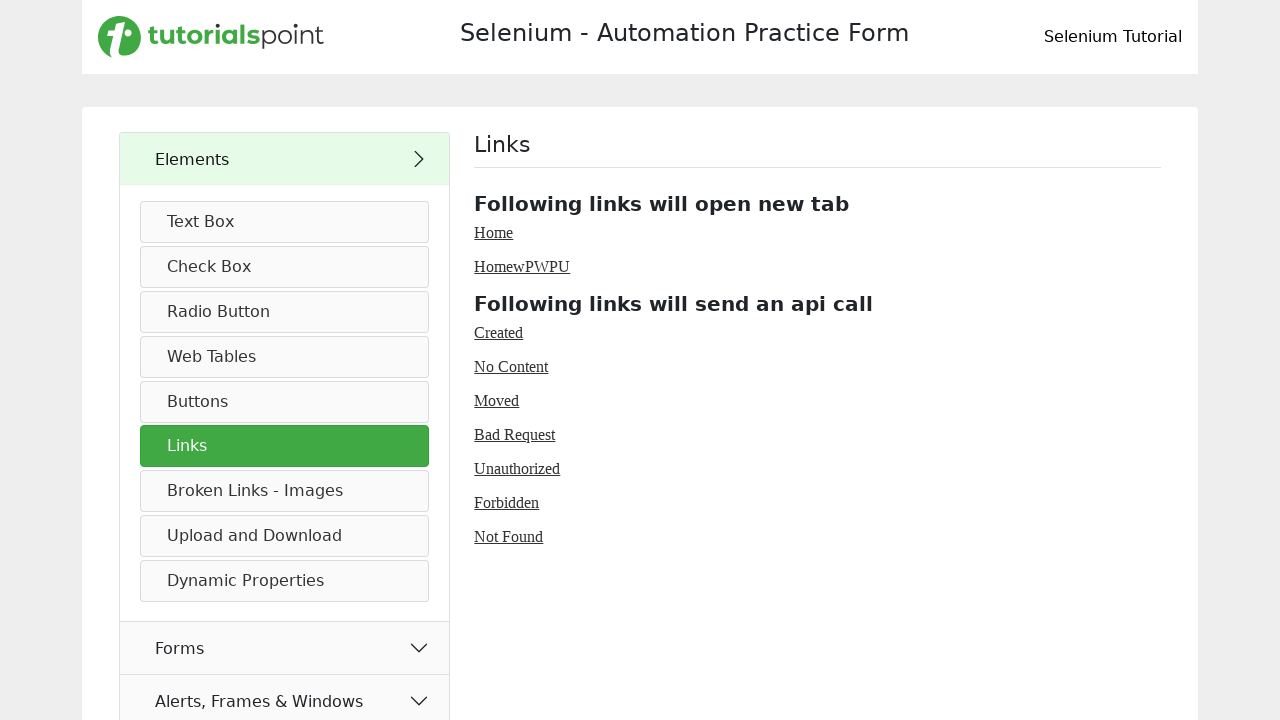

Clicked Home link which triggered a popup window at (494, 232) on xpath=//a[normalize-space()='Home']
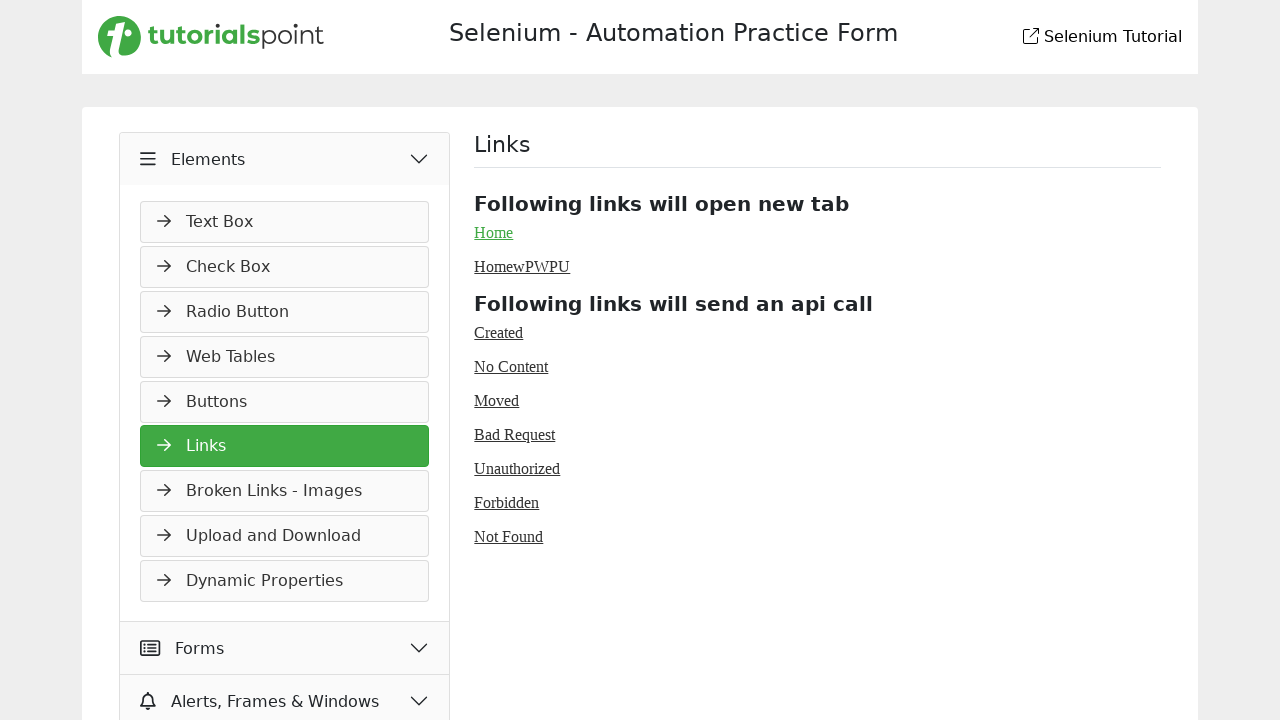

Popup window loaded successfully
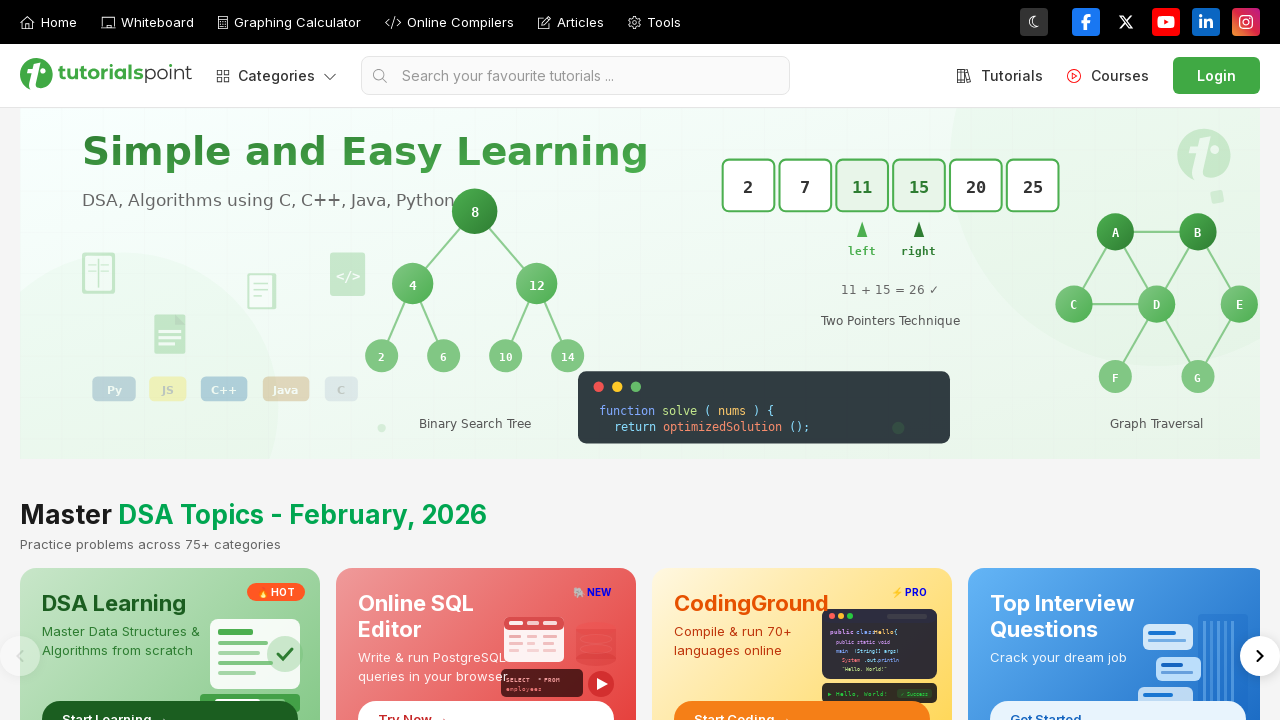

Navigated back to Links page
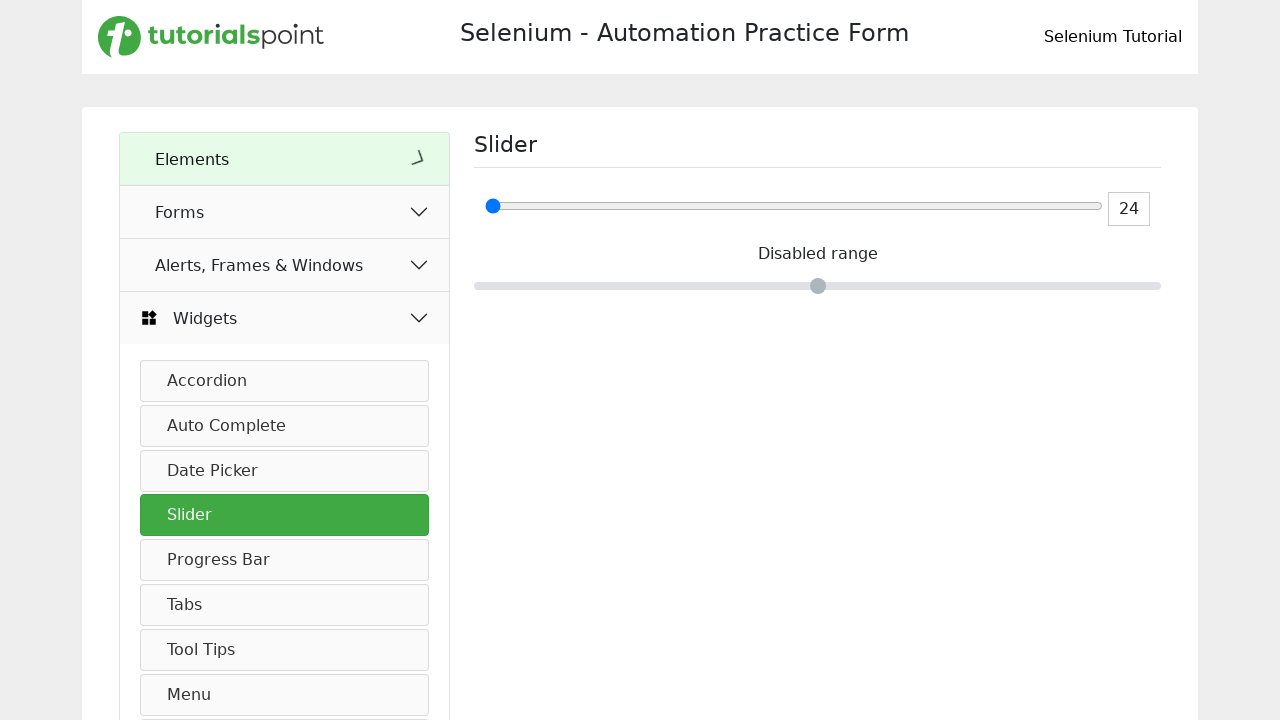

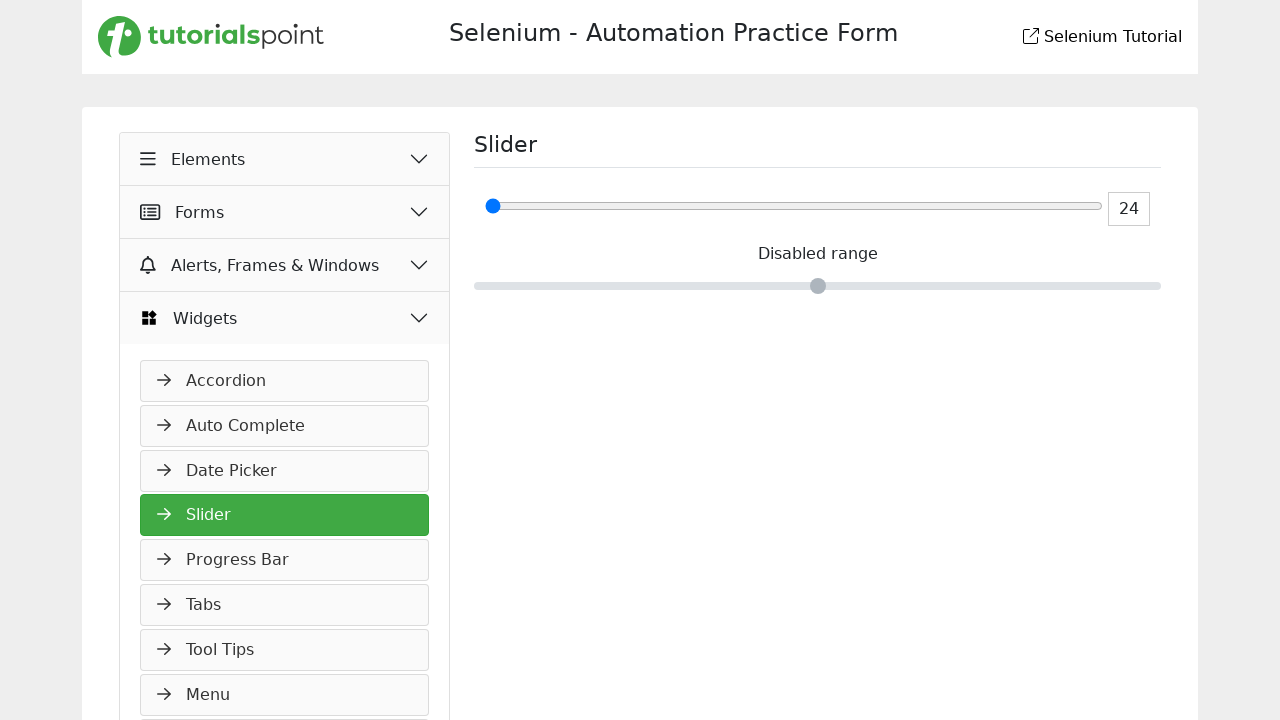